Tests checkbox functionality by verifying checkbox states (selected, displayed, enabled) and then clicking on specific checkboxes (Cheese, Milk, and Butter) on an HTML forms tutorial page

Starting URL: http://www.echoecho.com/htmlforms09.htm

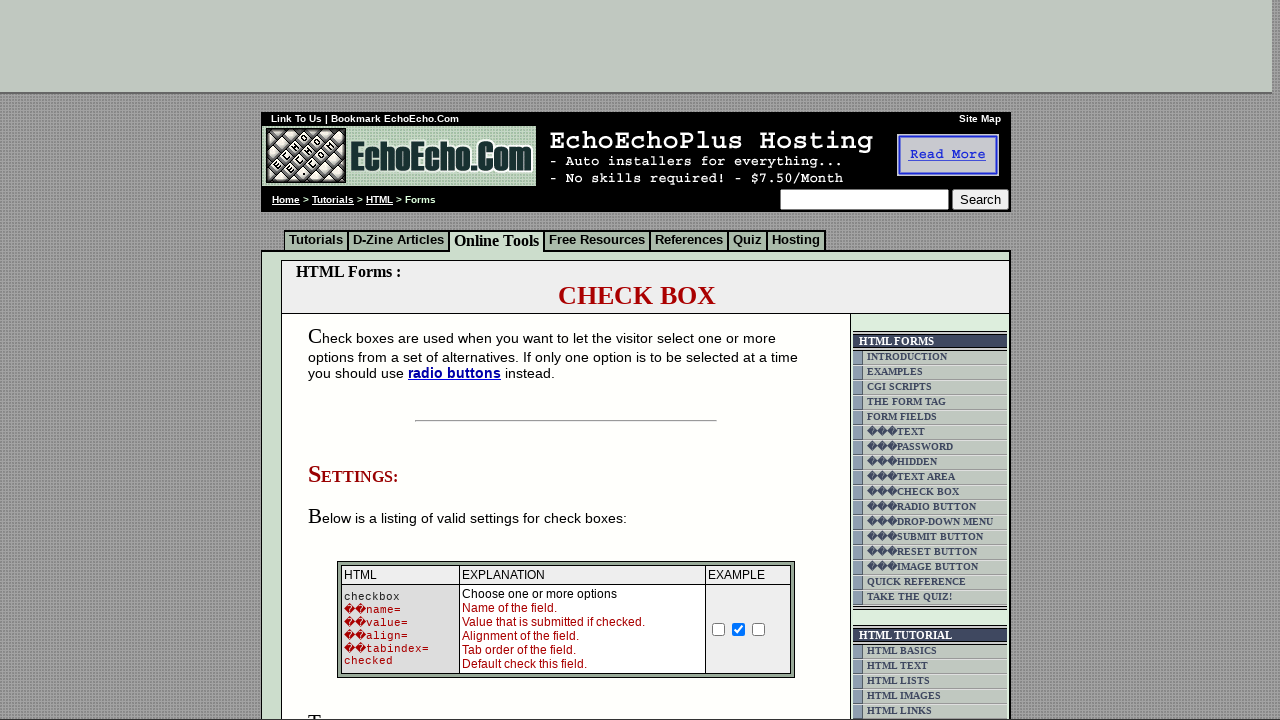

Waited for first checkbox (value='ON') to be present on the page
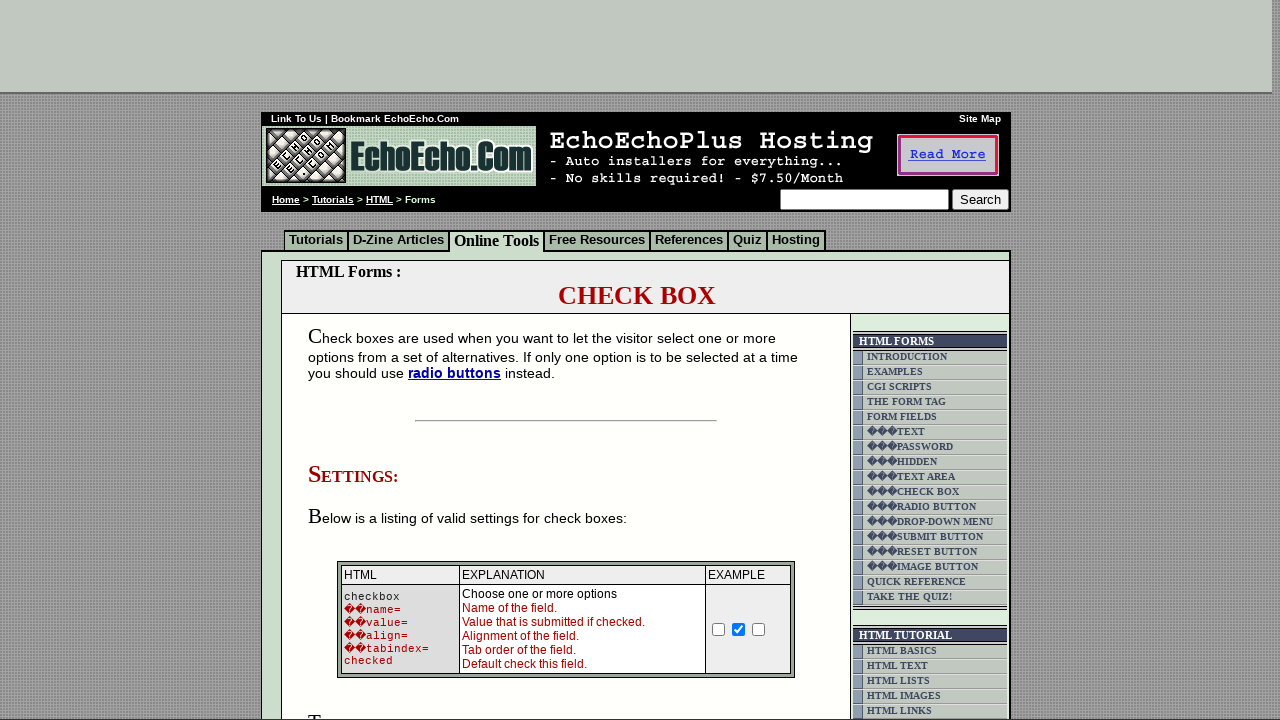

Verified Milk checkbox is displayed on the page
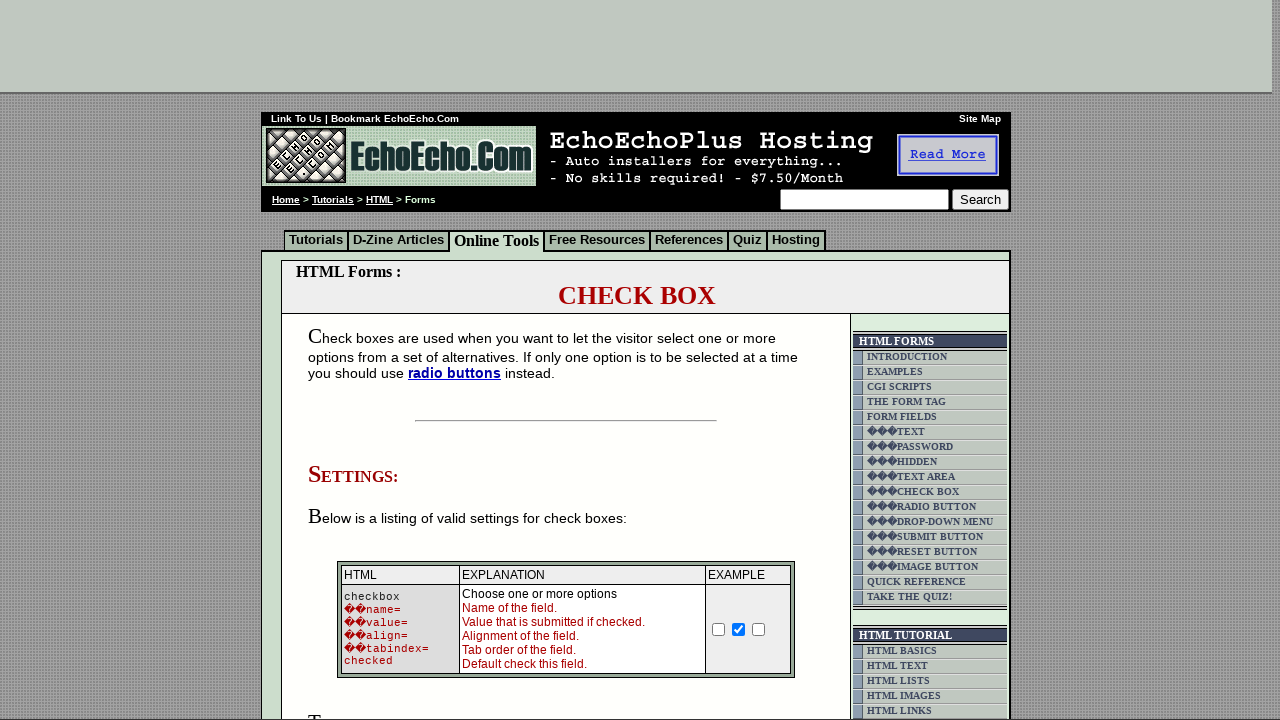

Verified Butter checkbox is enabled on the page
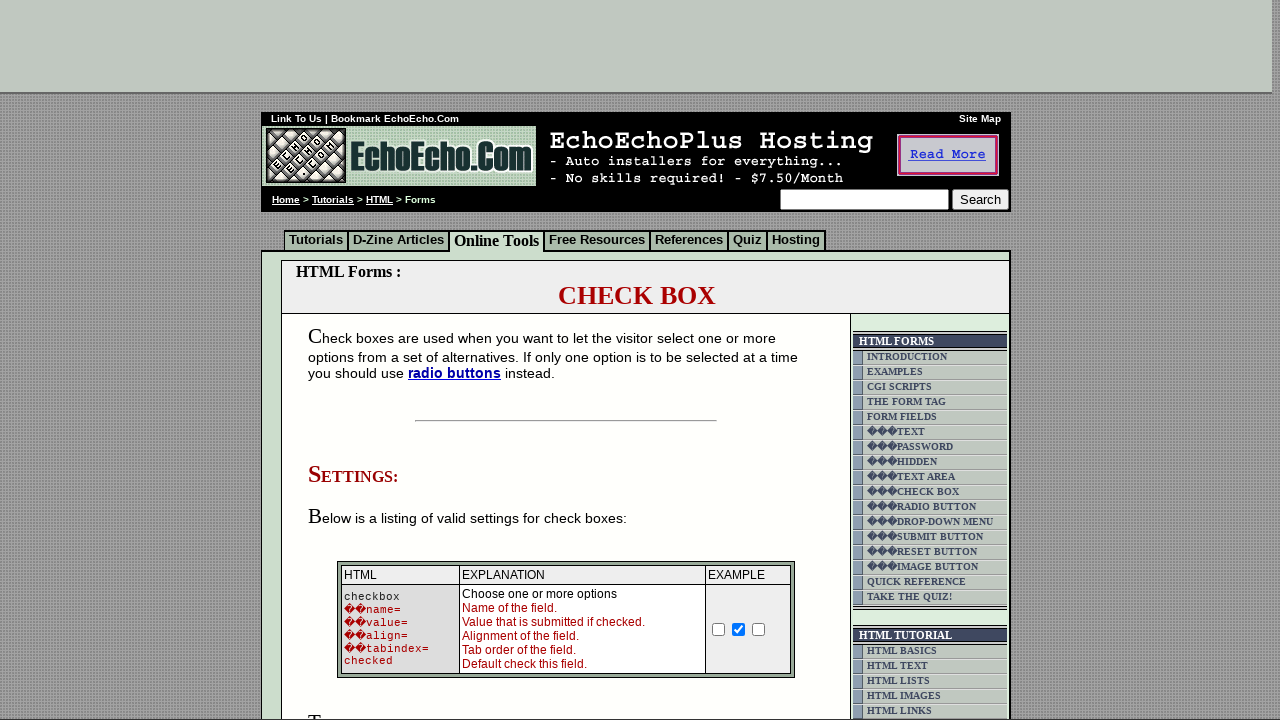

Clicked on Cheese checkbox at (354, 360) on input[type='checkbox'][value='Cheese']
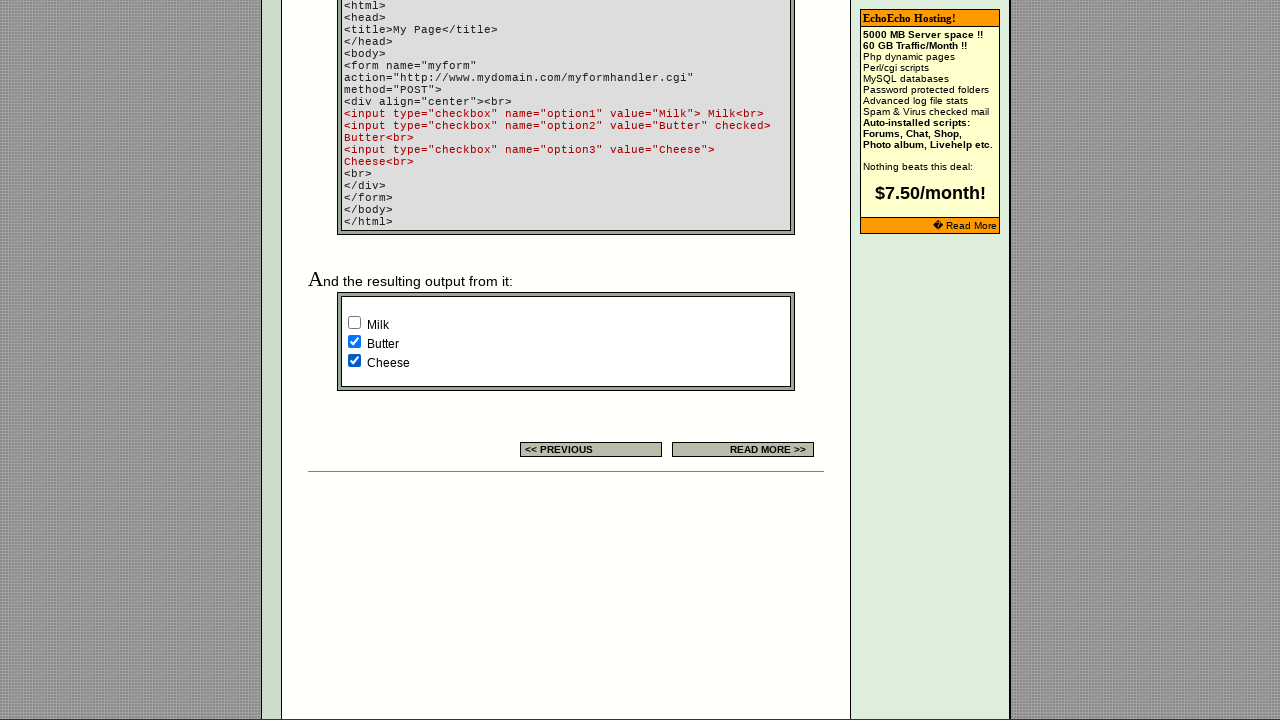

Clicked on Milk checkbox at (354, 322) on input[type='checkbox'][value='Milk']
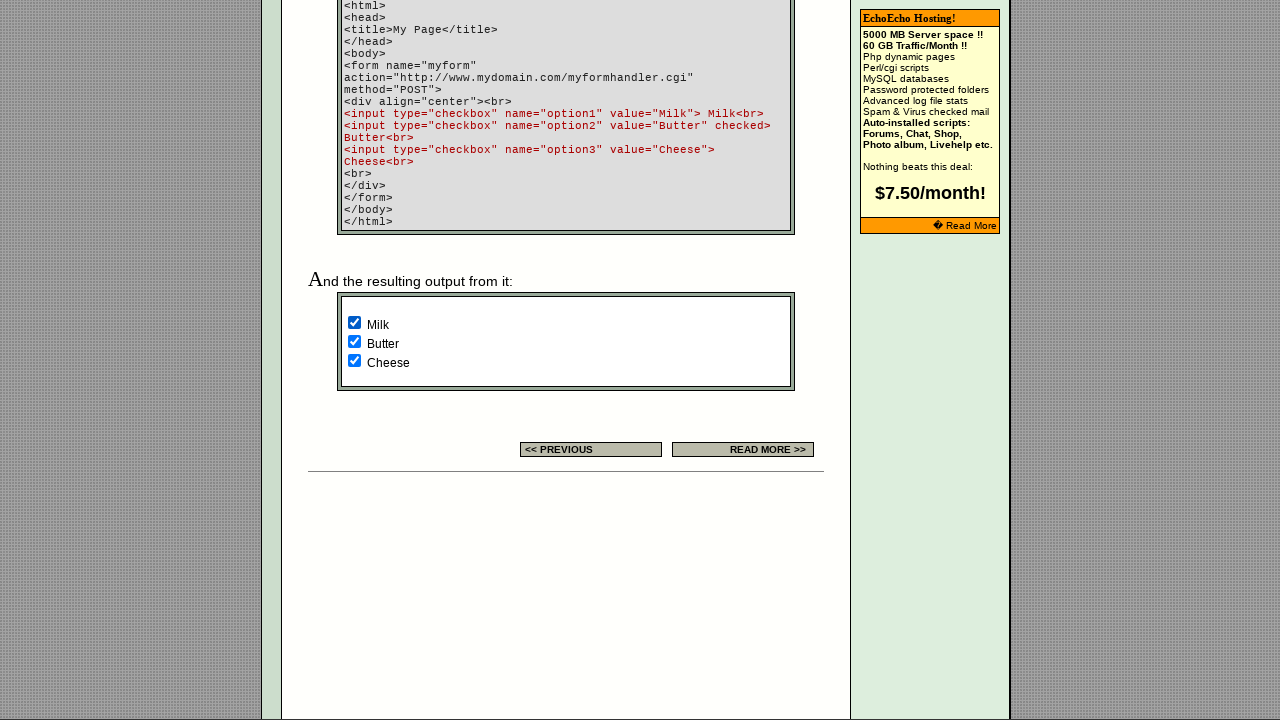

Clicked on Butter checkbox to uncheck it at (354, 342) on input[type='checkbox'][value='Butter']
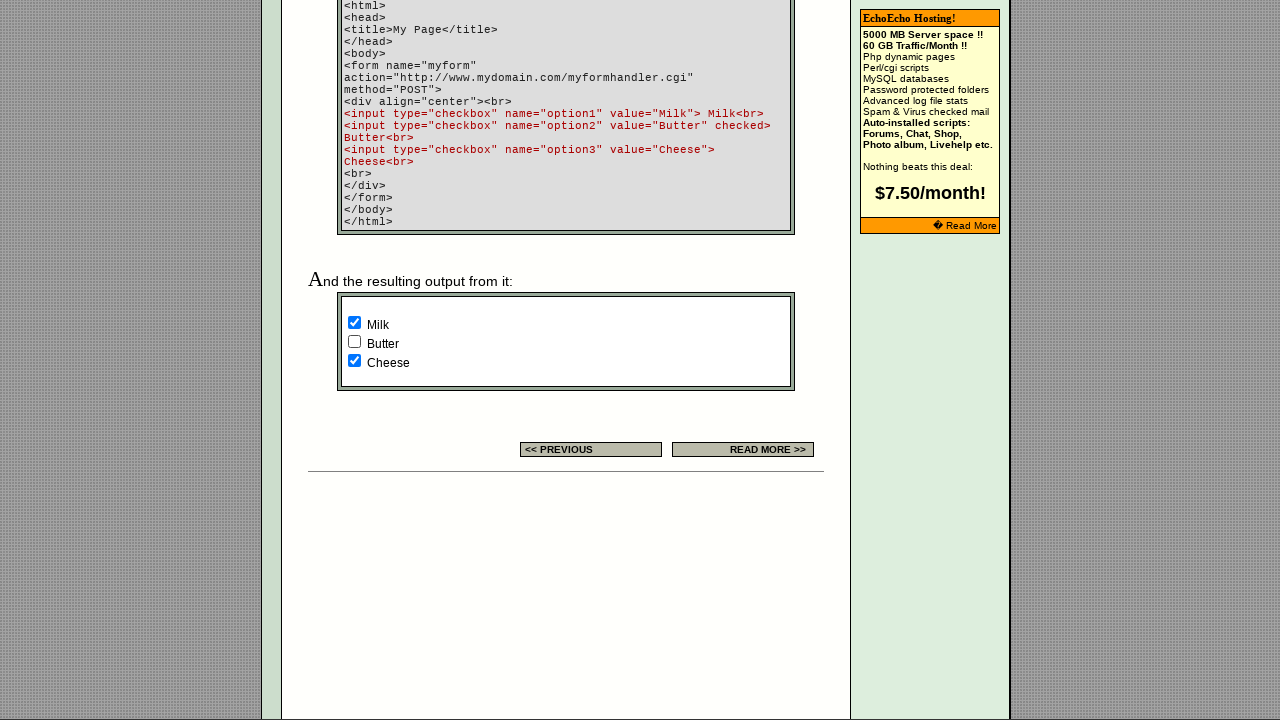

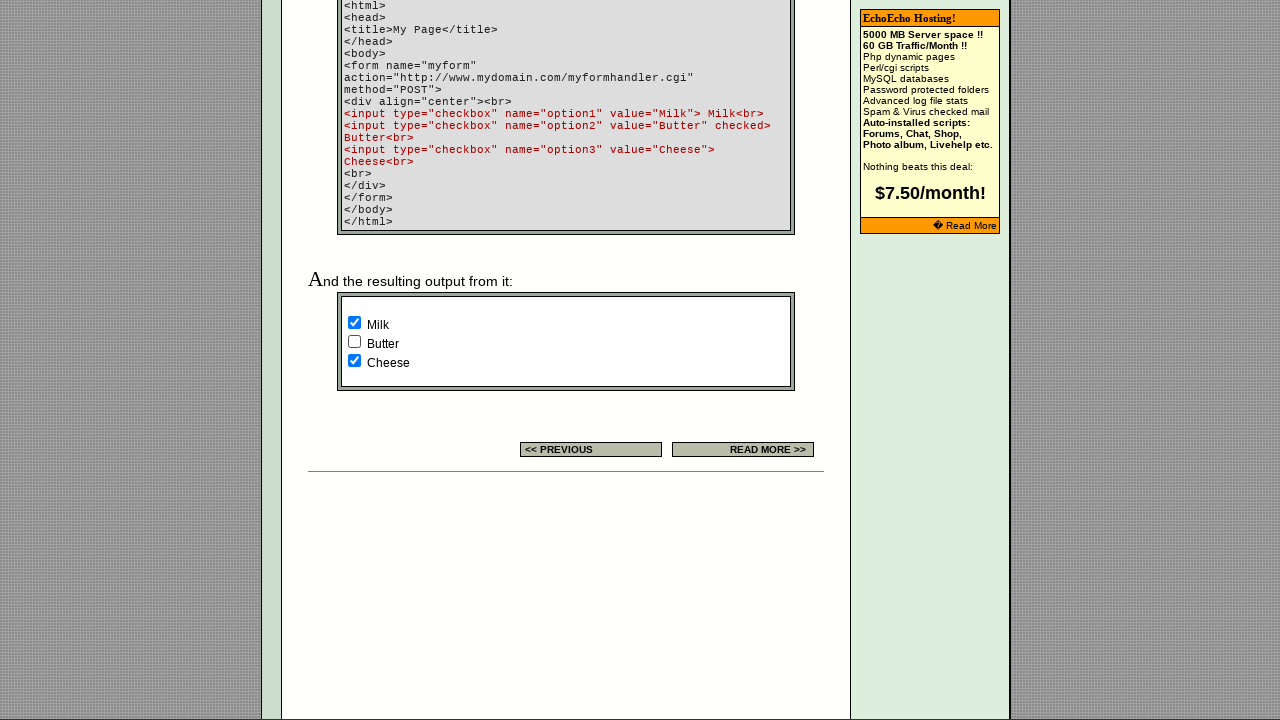